Tests registration form validation when confirm password does not match original password

Starting URL: https://alada.vn/tai-khoan/dang-ky.html

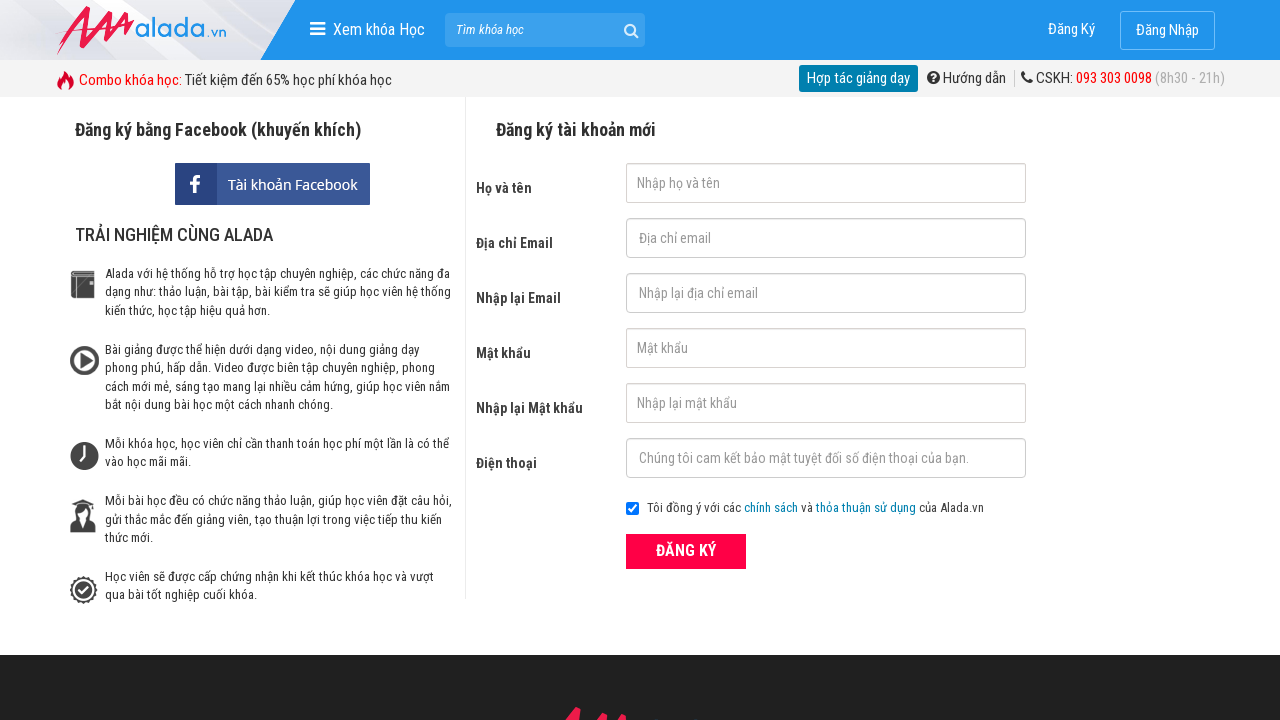

Filled first name field with 'Donald Trump' on input[name='txtFirstname']
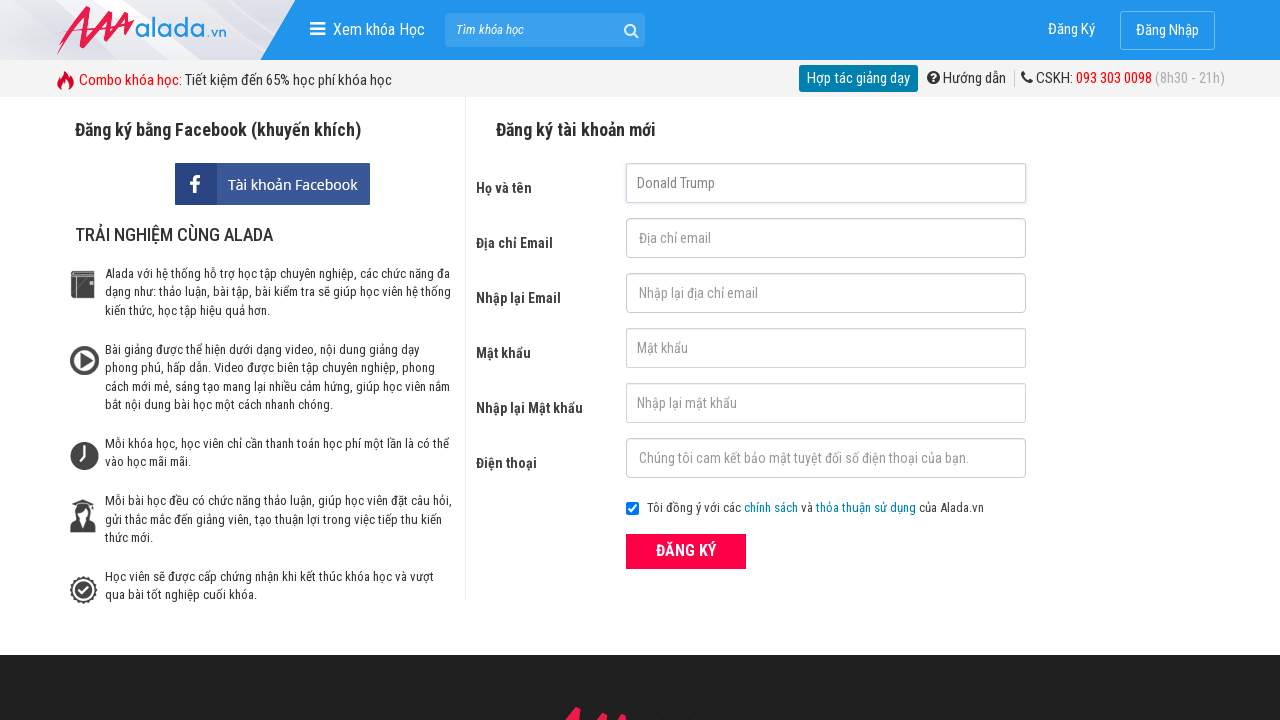

Filled email field with 'abc123@gmail.com' on input[name='txtEmail']
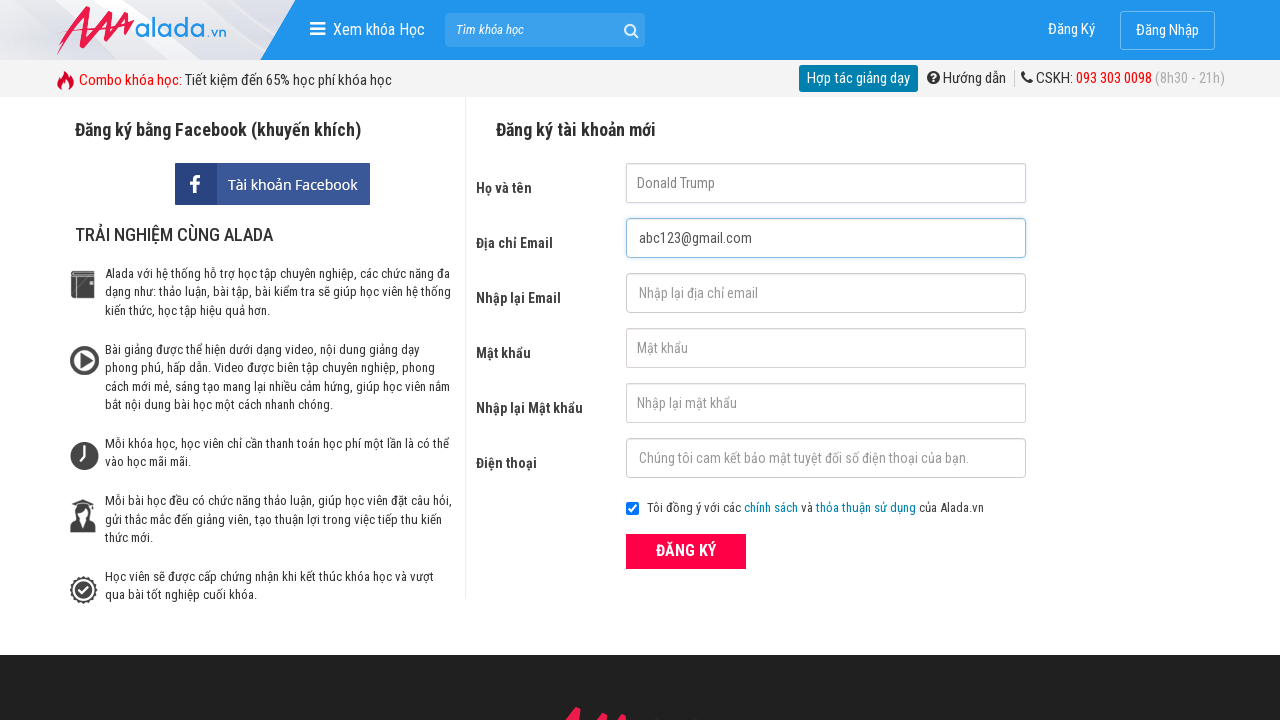

Filled confirm email field with 'abc123@gmail.com' on input[name='txtCEmail']
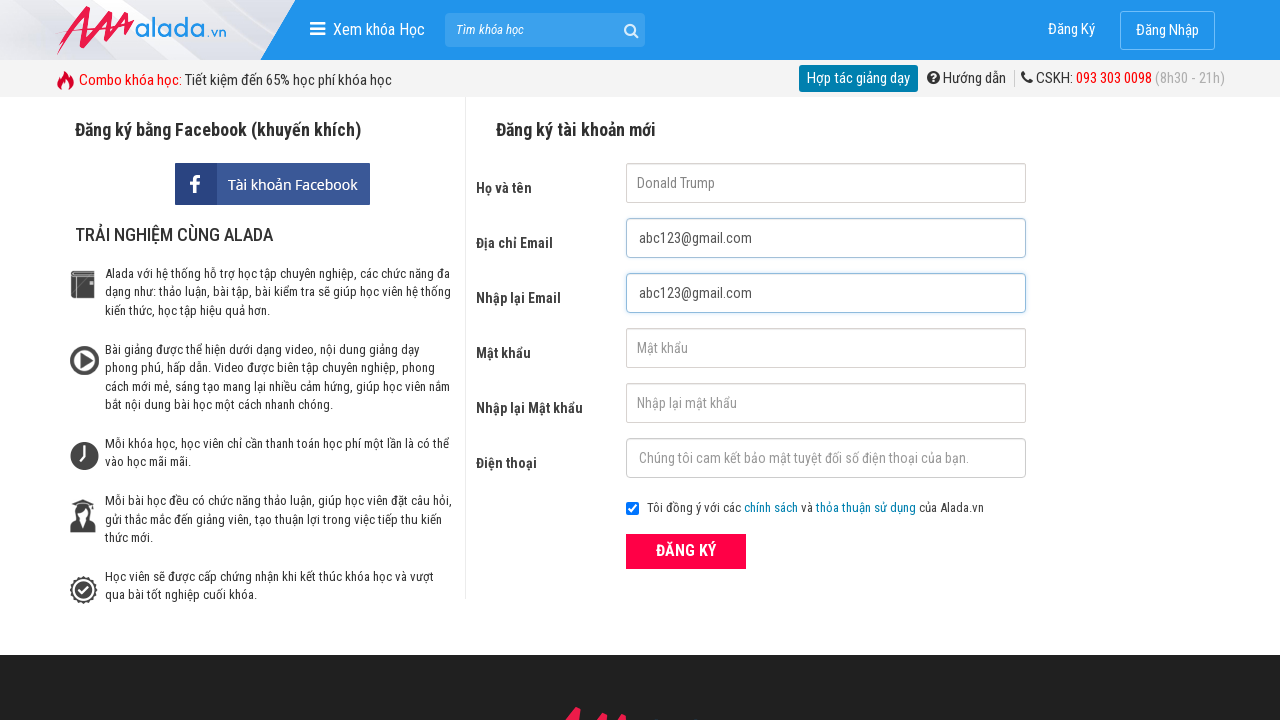

Filled password field with '123456' on input[name='txtPassword']
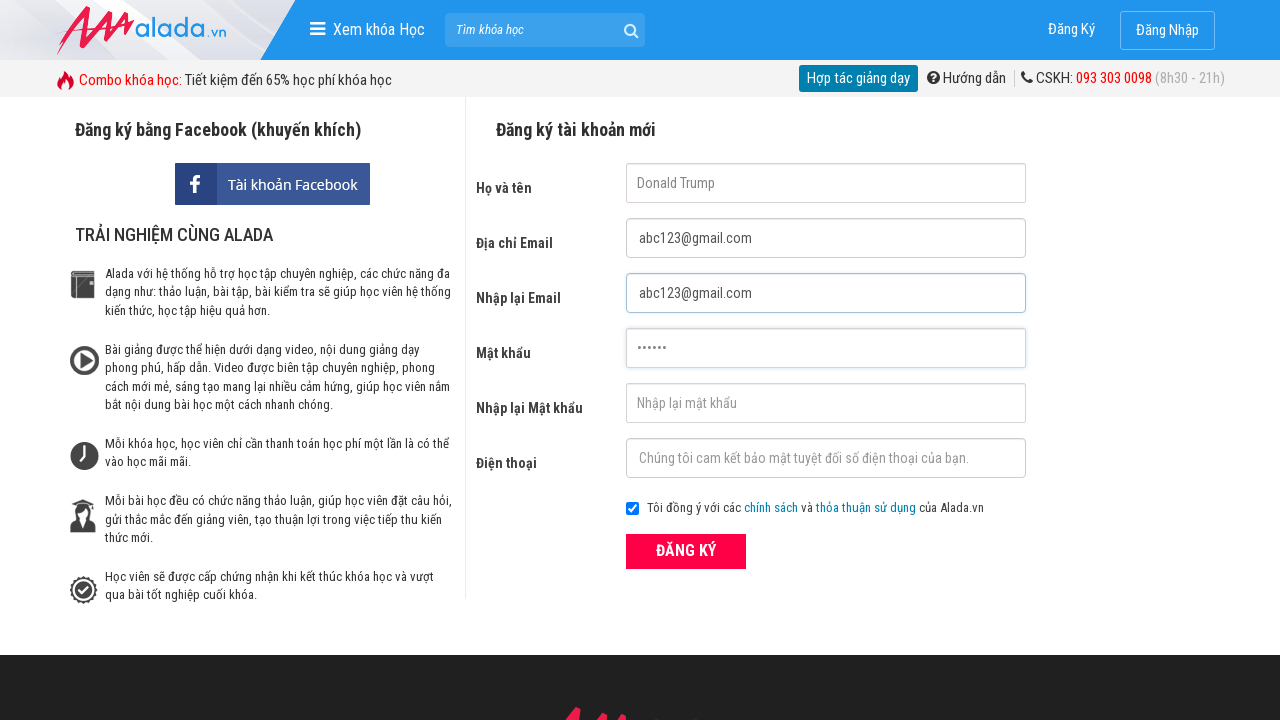

Filled confirm password field with mismatched password '123457' on input[name='txtCPassword']
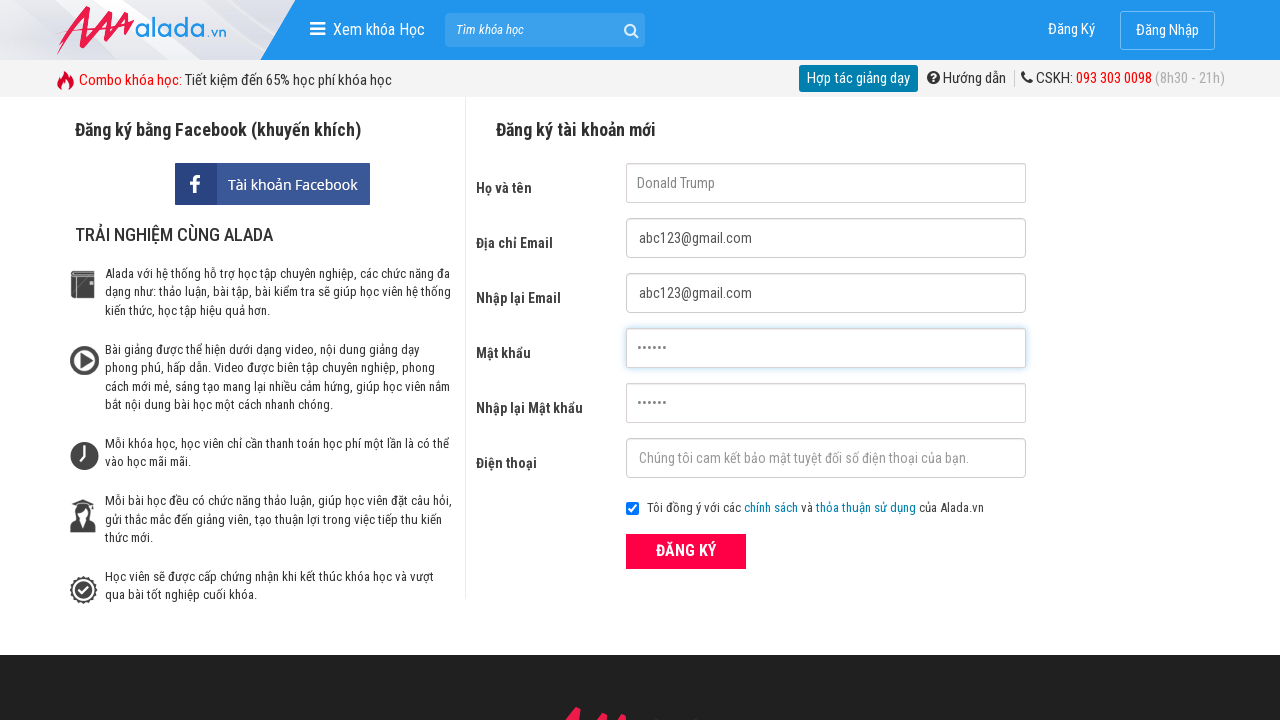

Filled phone field with '0912345678' on input[name='txtPhone']
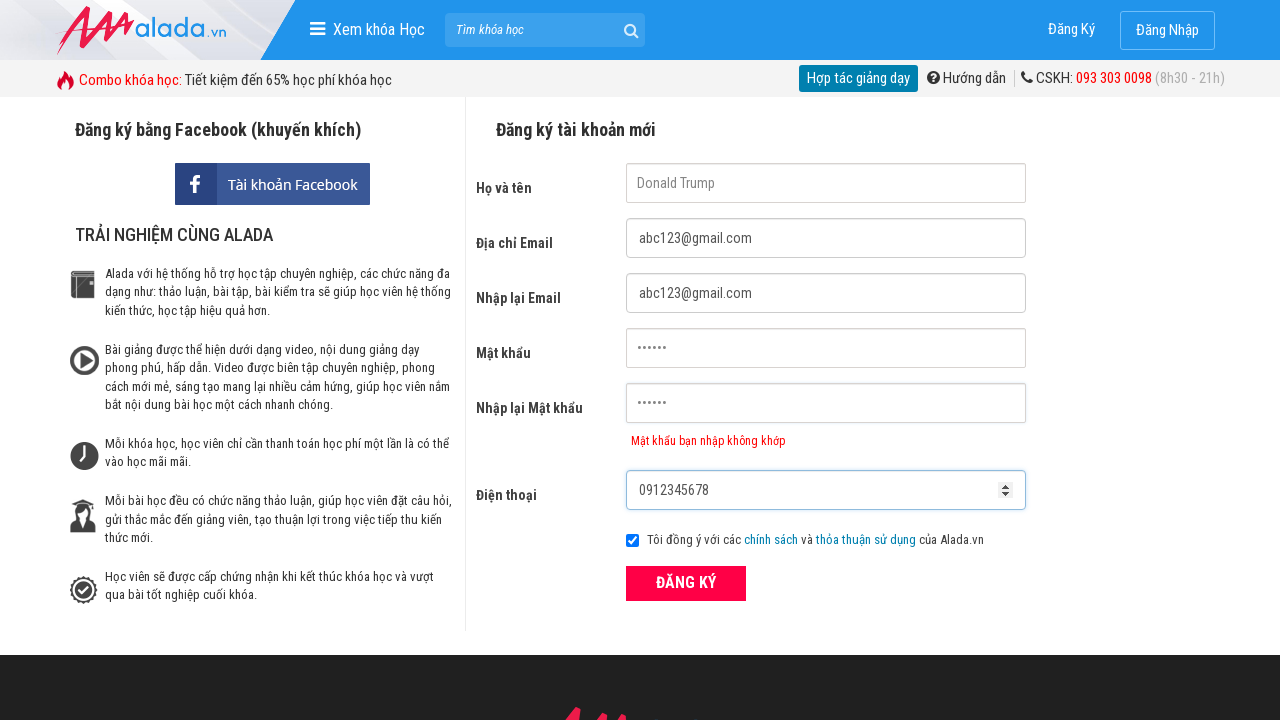

Clicked ĐĂNG KÝ (Register) button at (686, 583) on xpath=//form[@id='frmLogin']//button[text()='ĐĂNG KÝ']
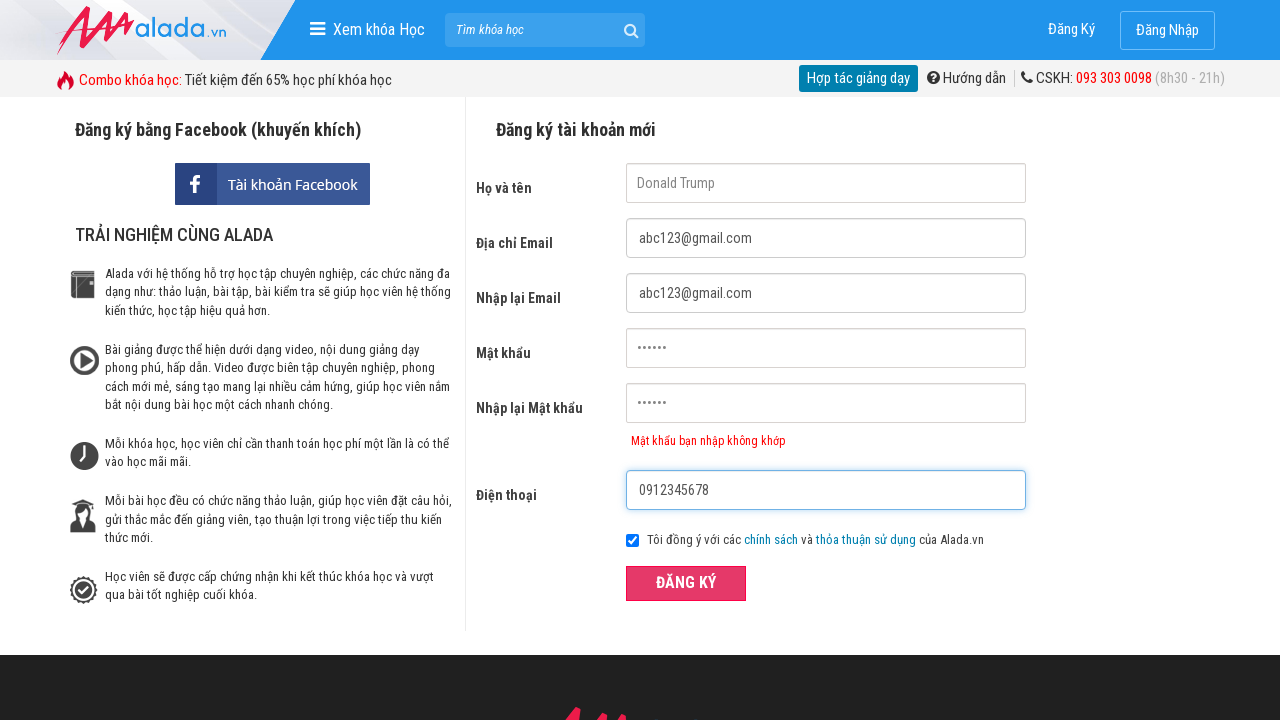

Confirm password error message appeared
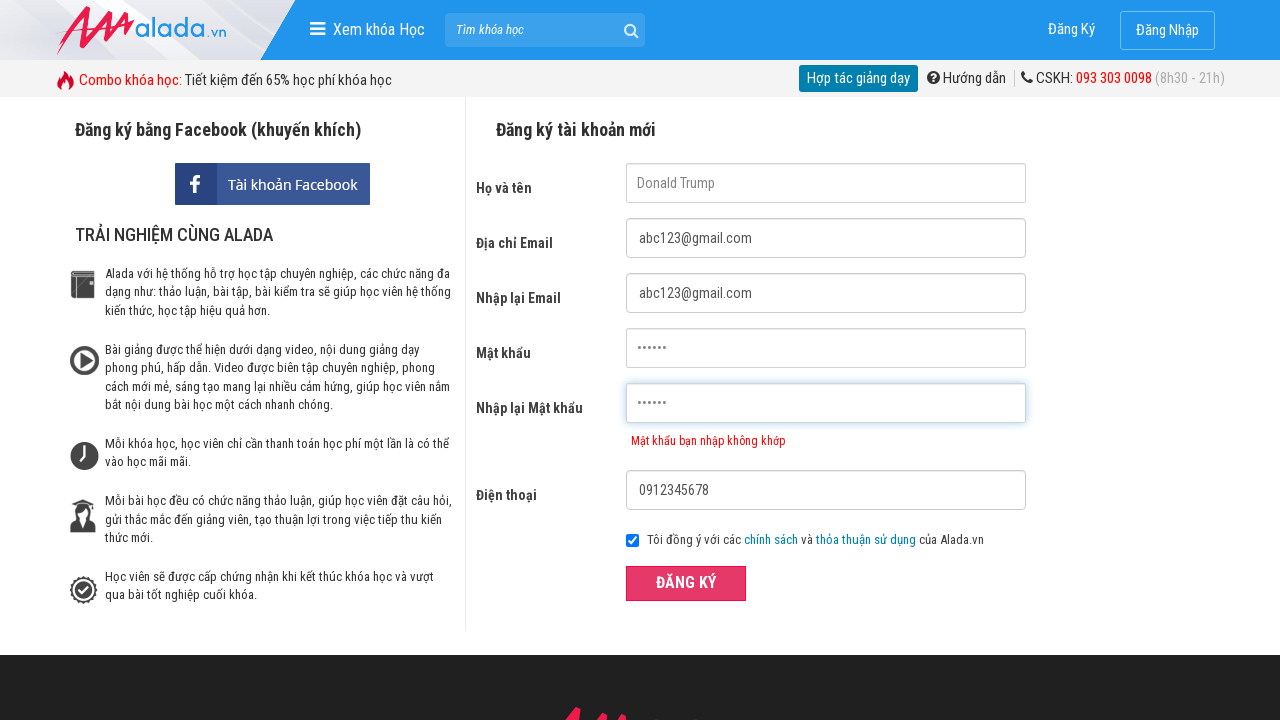

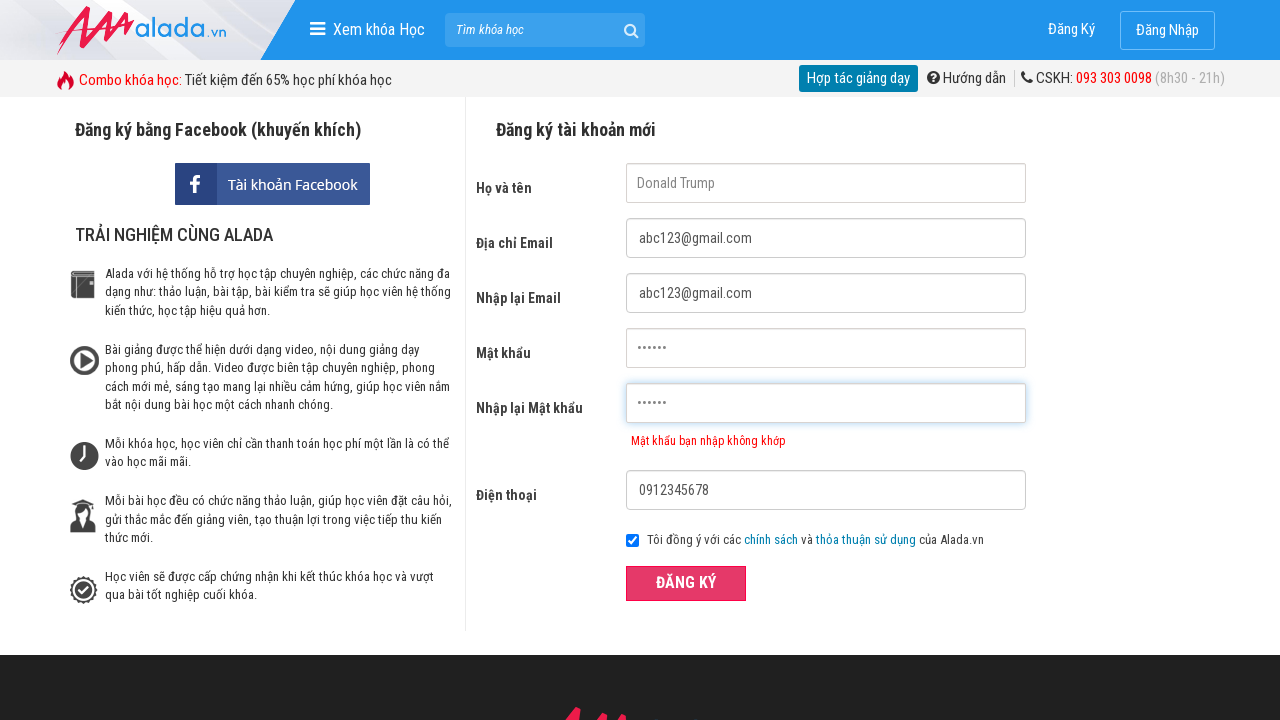